Tests jQuery download progress bar functionality by clicking the download button, waiting for completion, and closing the dialog

Starting URL: http://demo.automationtesting.in/JqueryProgressBar.html

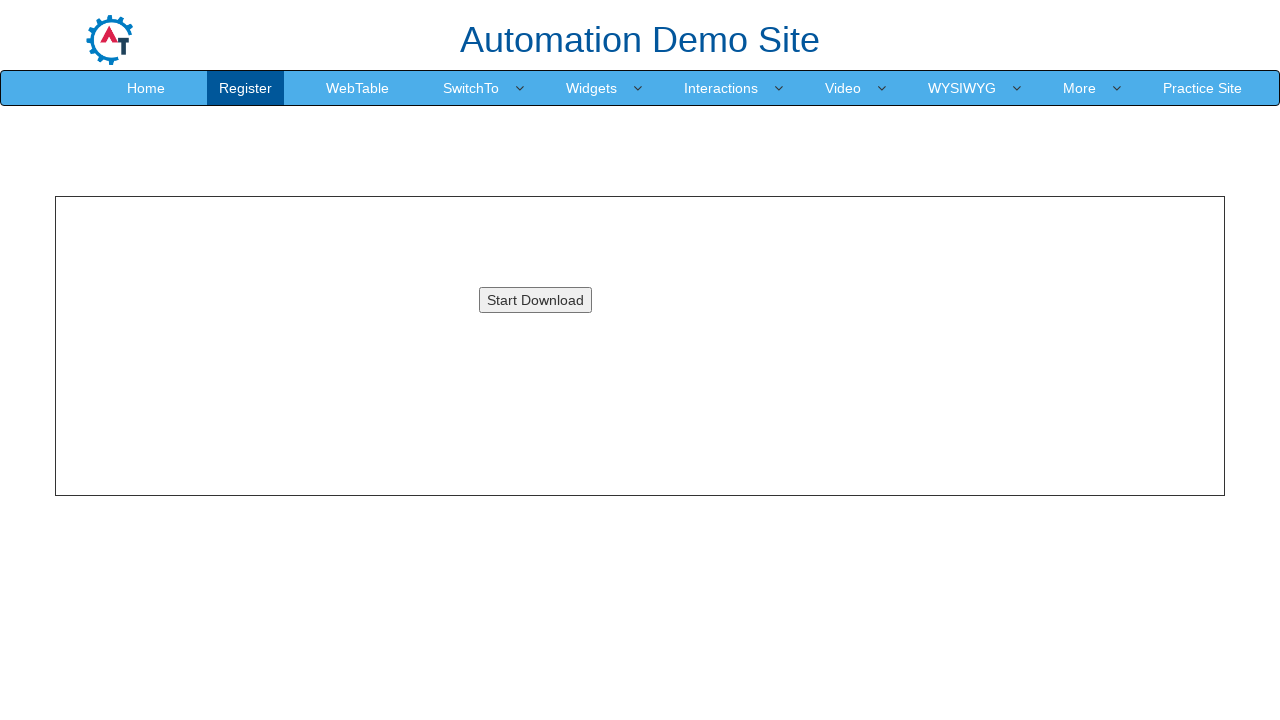

Clicked download button to start jQuery progress bar at (535, 300) on button#downloadButton
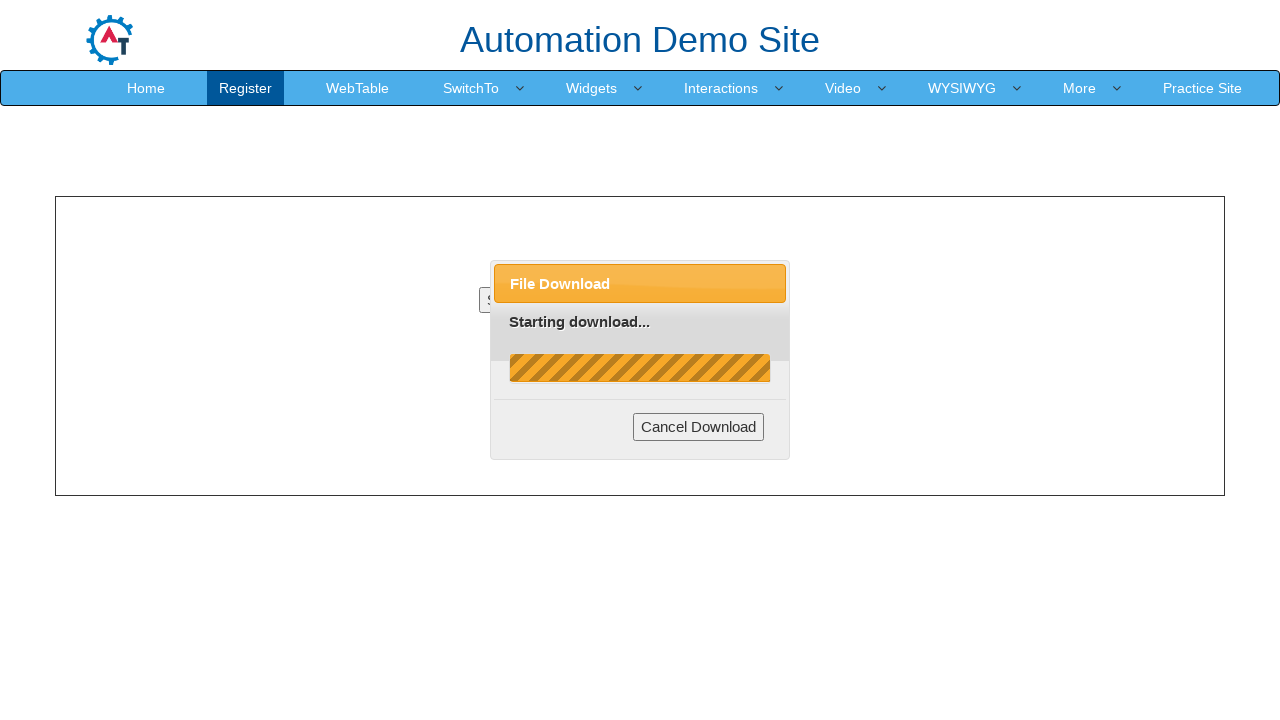

Waited for progress bar to complete
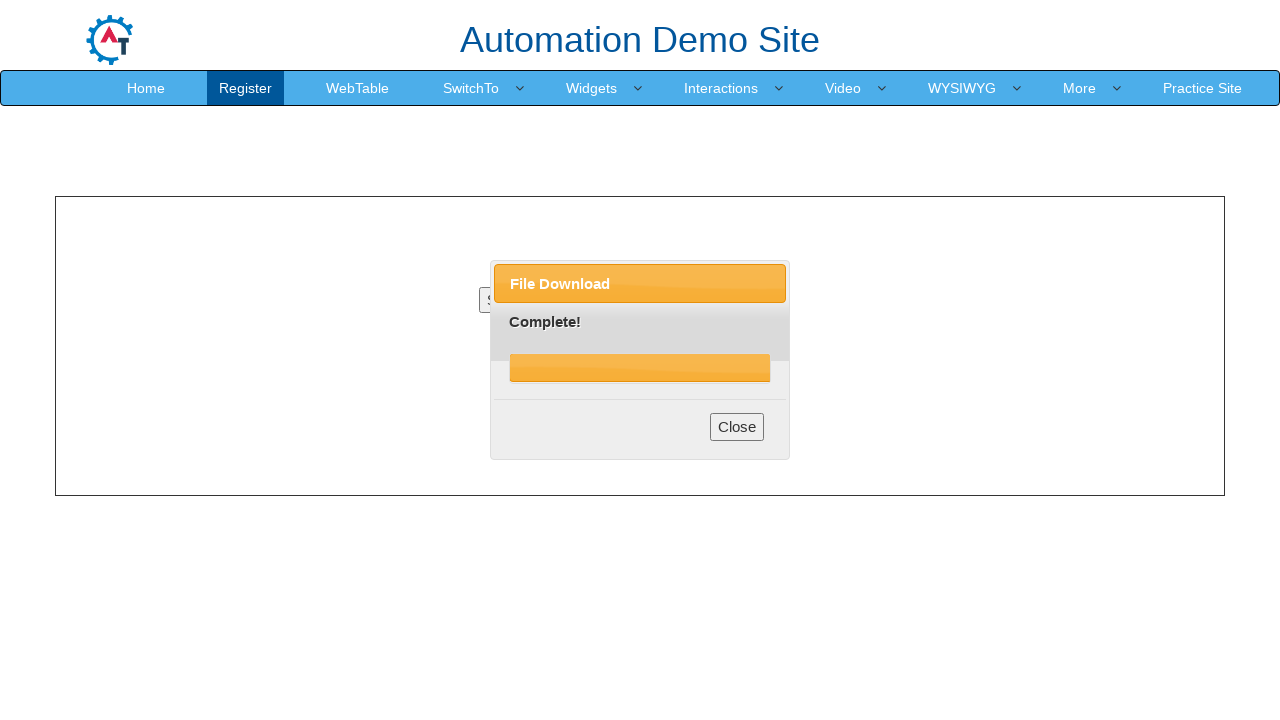

Retrieved progress text: Complete!
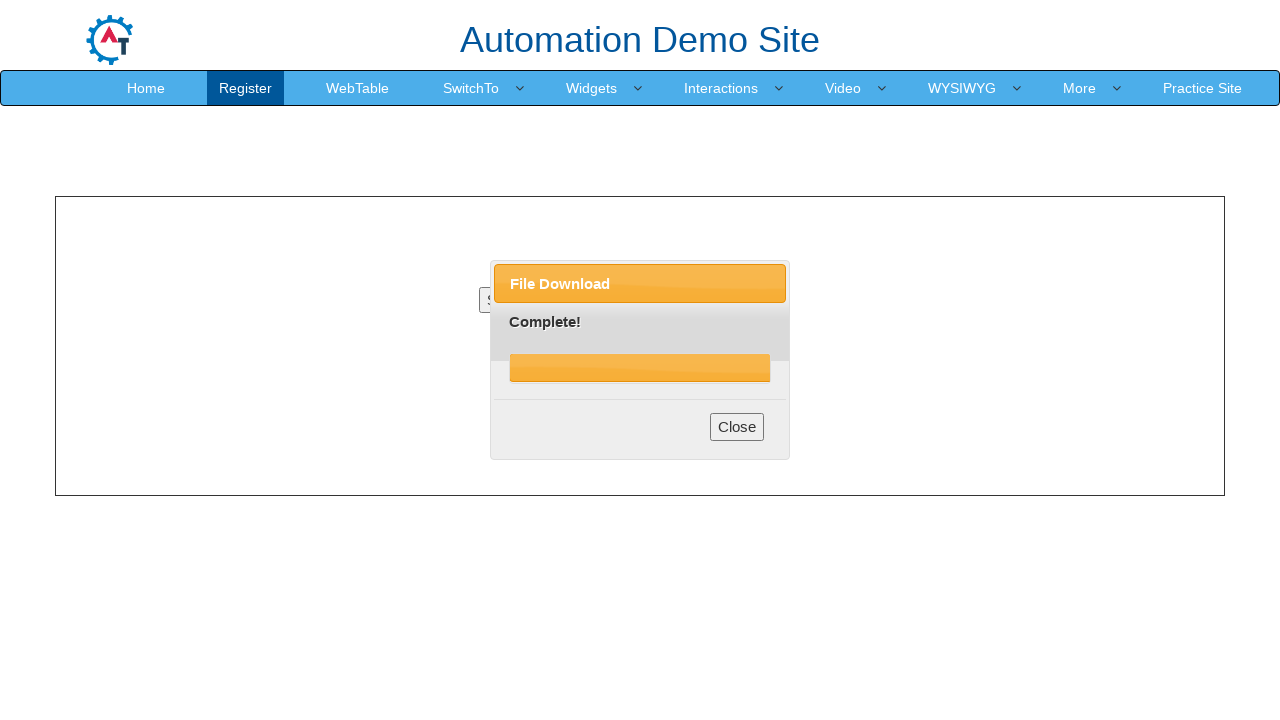

Clicked Close button to dismiss dialog at (737, 427) on button:has-text('Close')
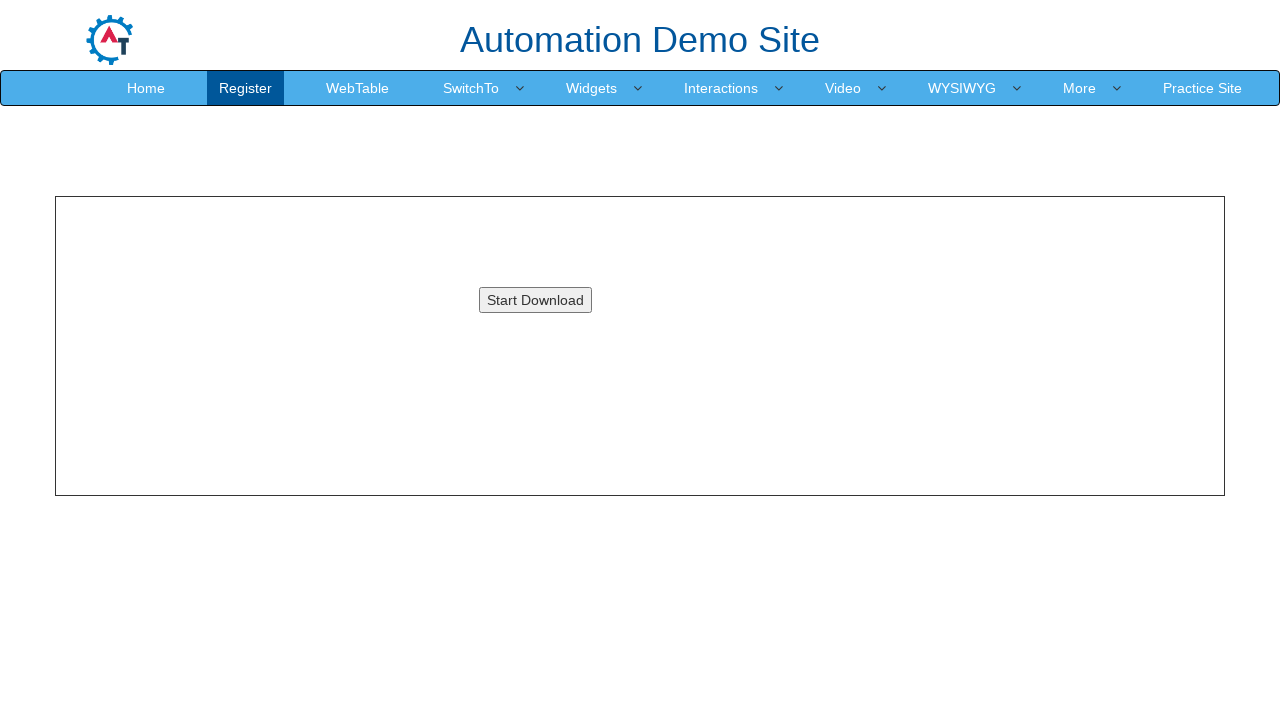

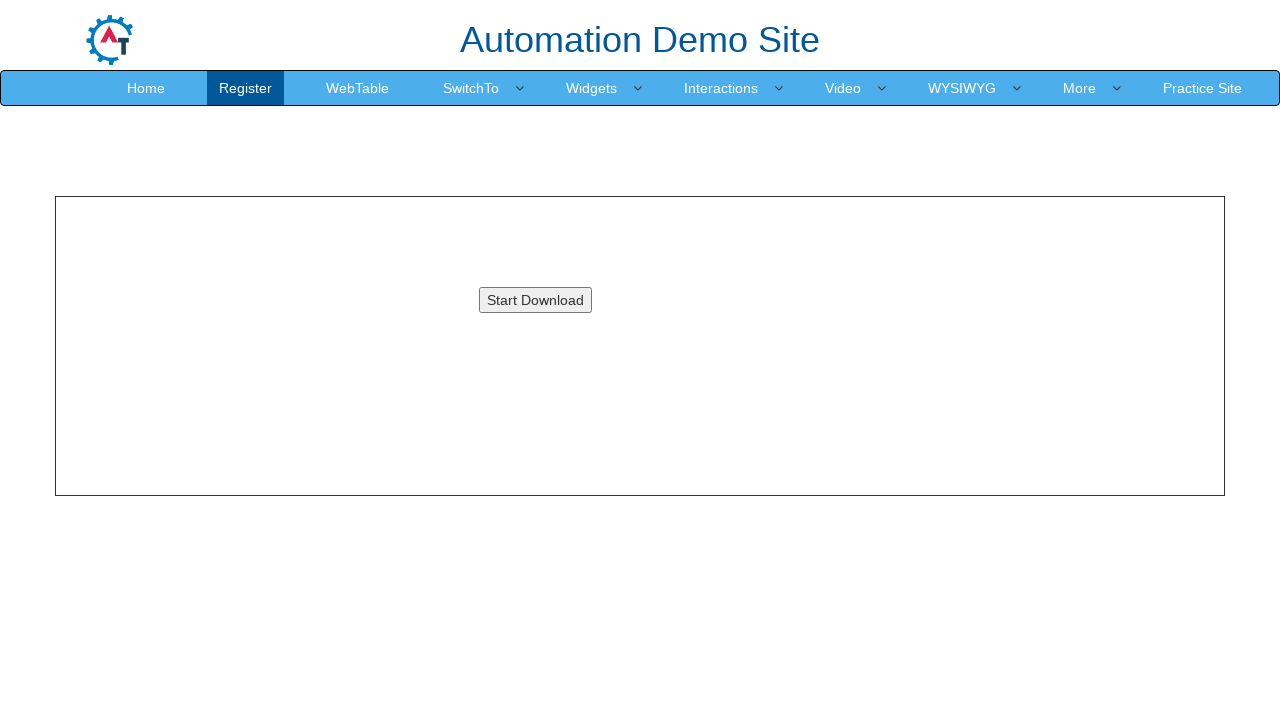